Tests successful RSS feed addition by submitting a valid RSS URL

Starting URL: https://frontend-project-11-self-five.vercel.app/

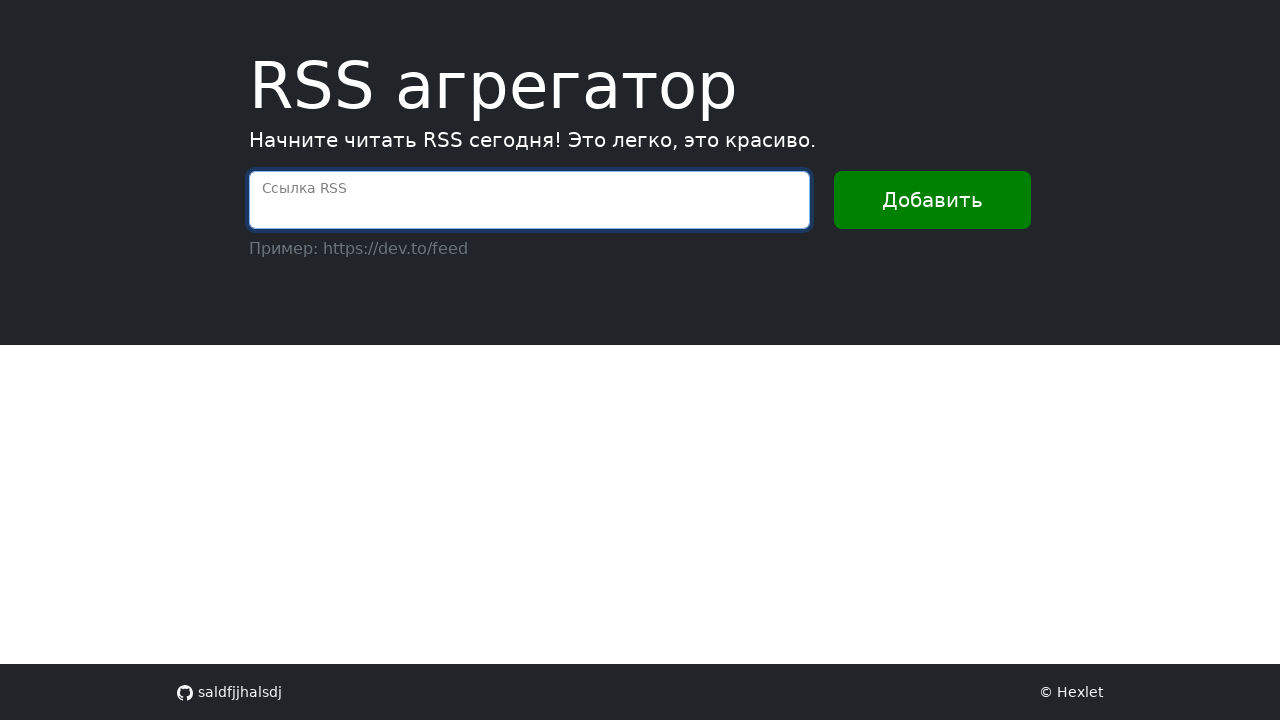

Filled RSS URL input field with 'https://dev.to/feed' on internal:attr=[placeholder="Ссылка RSS"i]
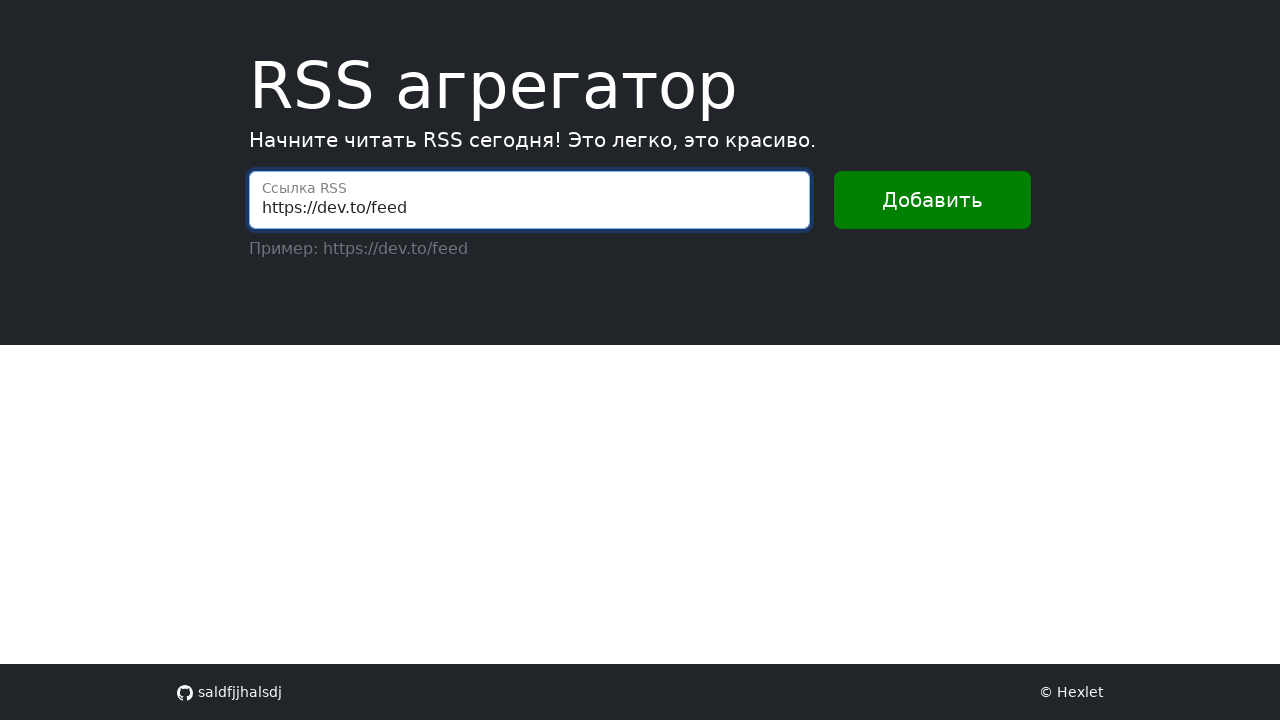

Clicked the 'Добавить' (Add) button to submit RSS feed at (932, 200) on internal:text="\u0414\u043e\u0431\u0430\u0432\u0438\u0442\u044c"i
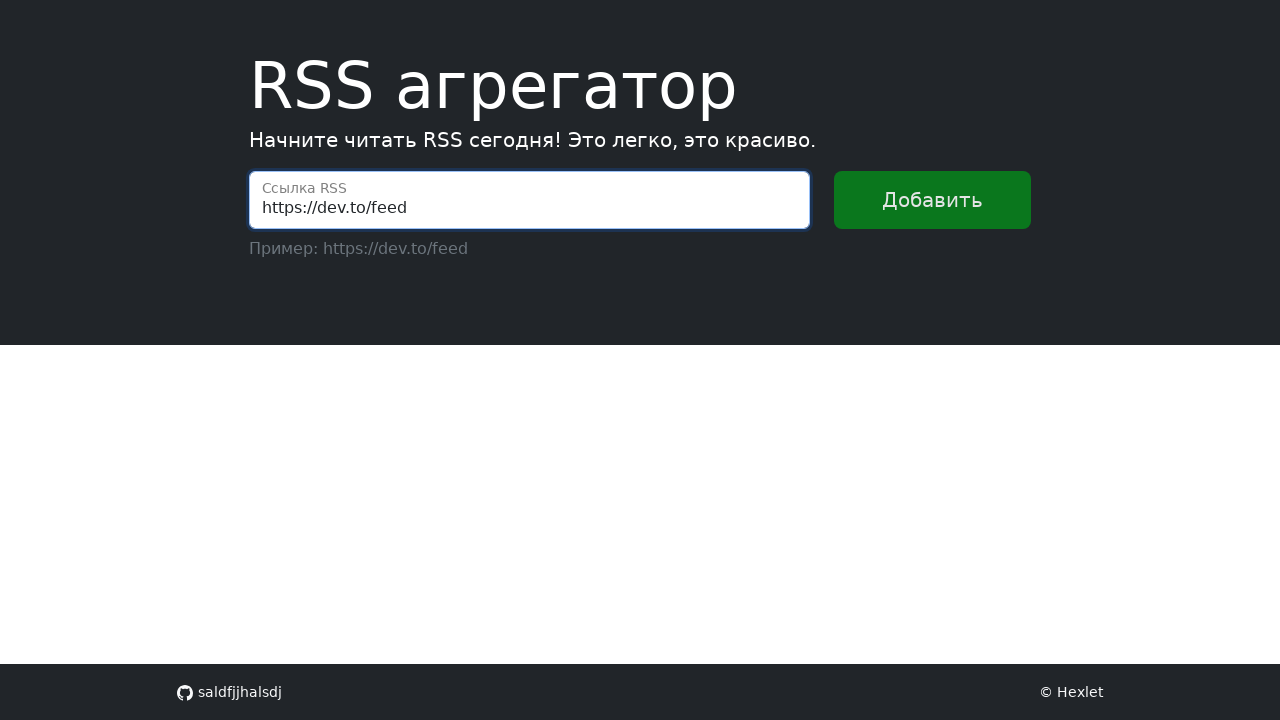

Success message container appeared, confirming RSS feed was added successfully
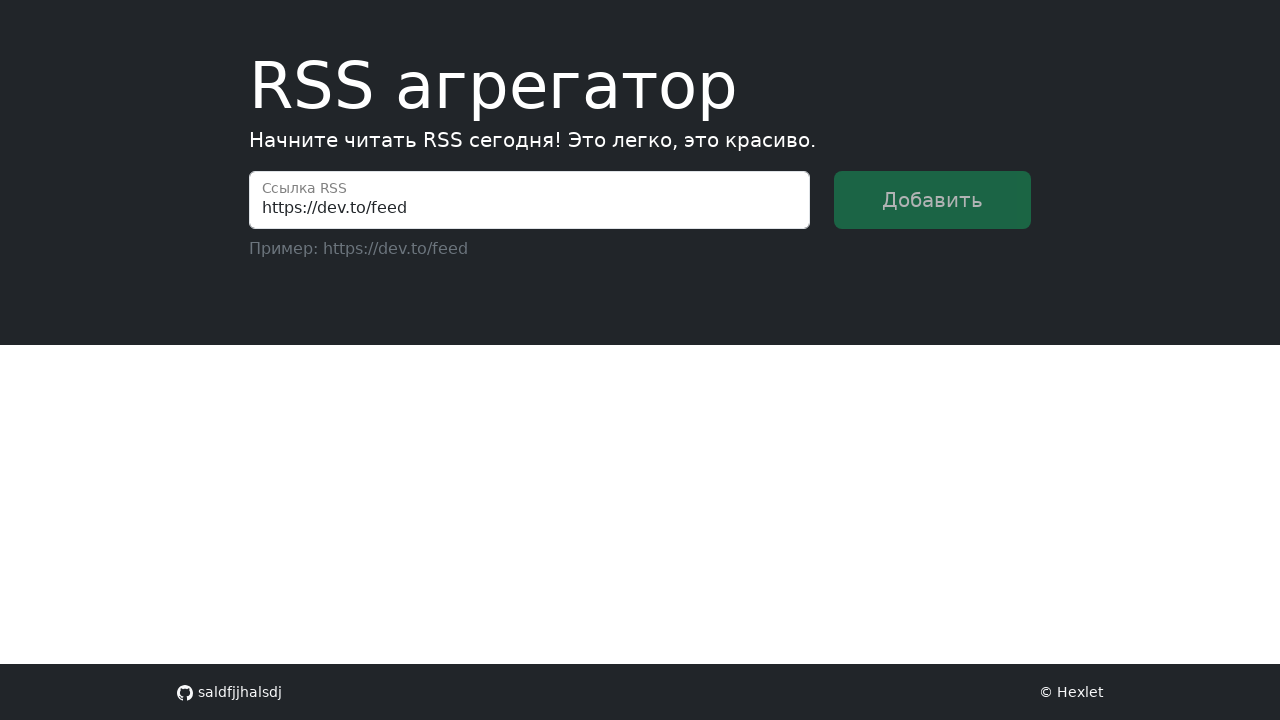

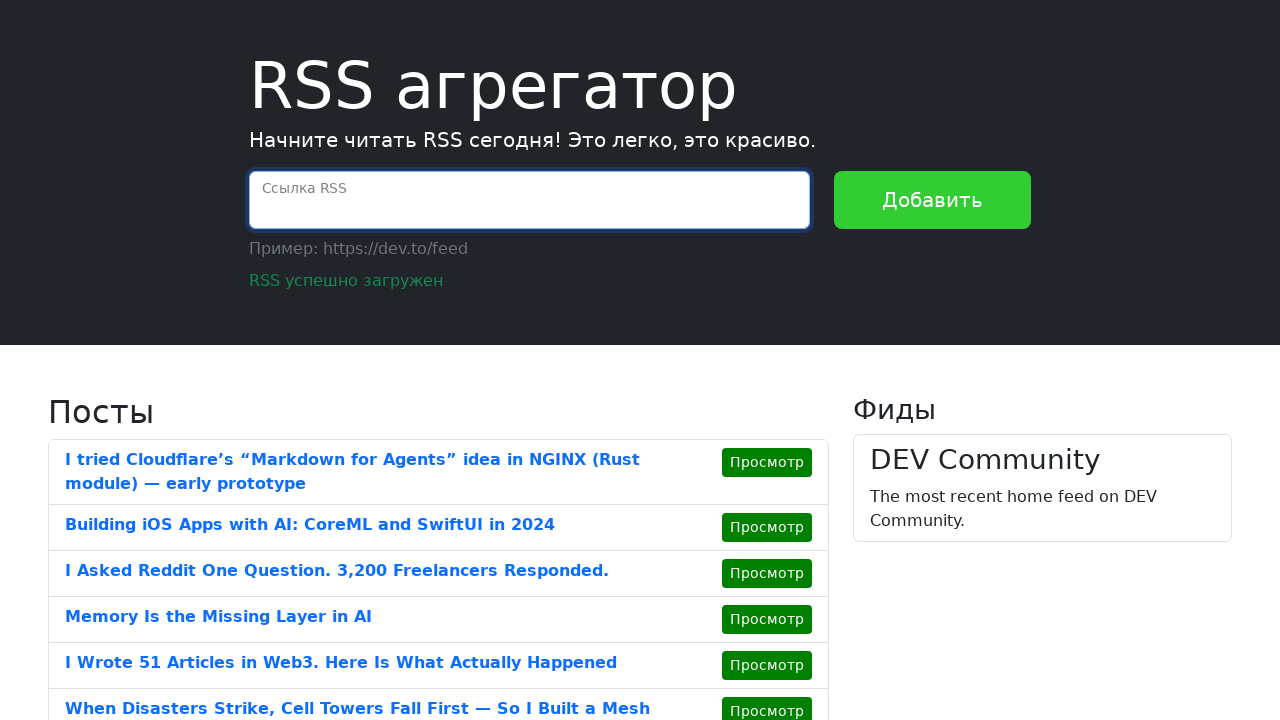